Tests checkbox selection state and toggles checkbox if selected

Starting URL: https://practice.cydeo.com/checkboxes

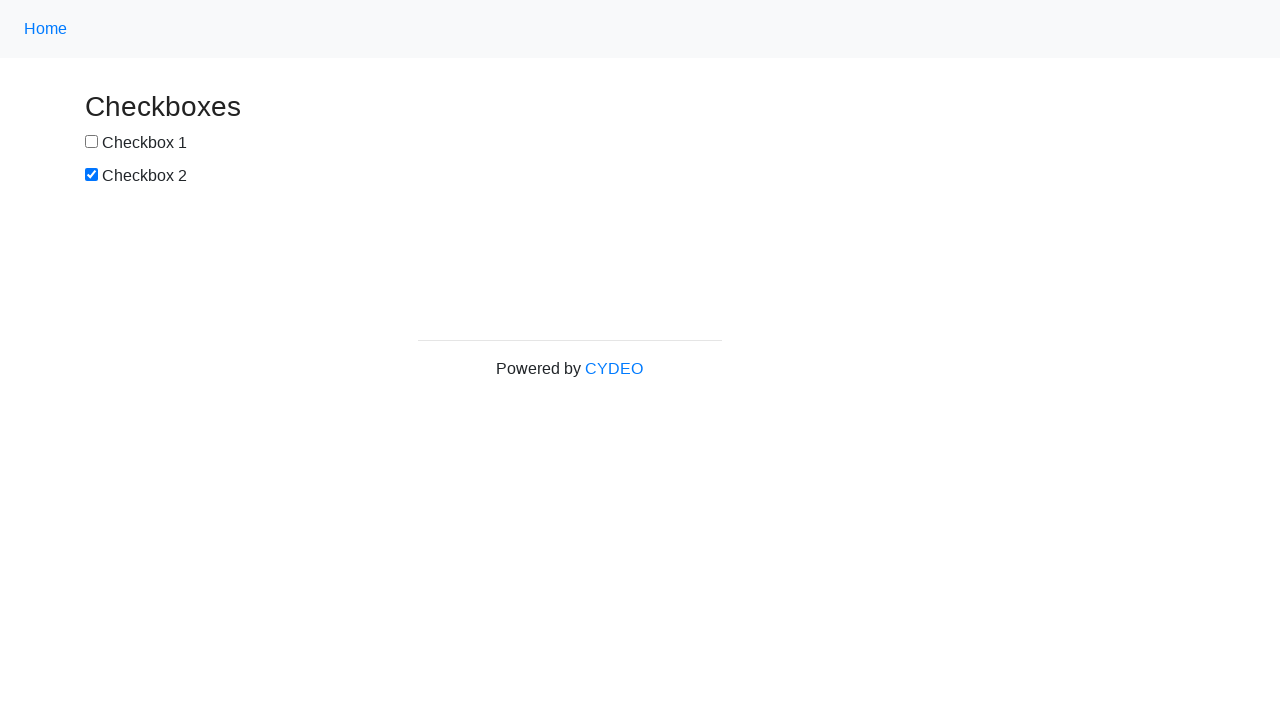

Located checkbox1 element
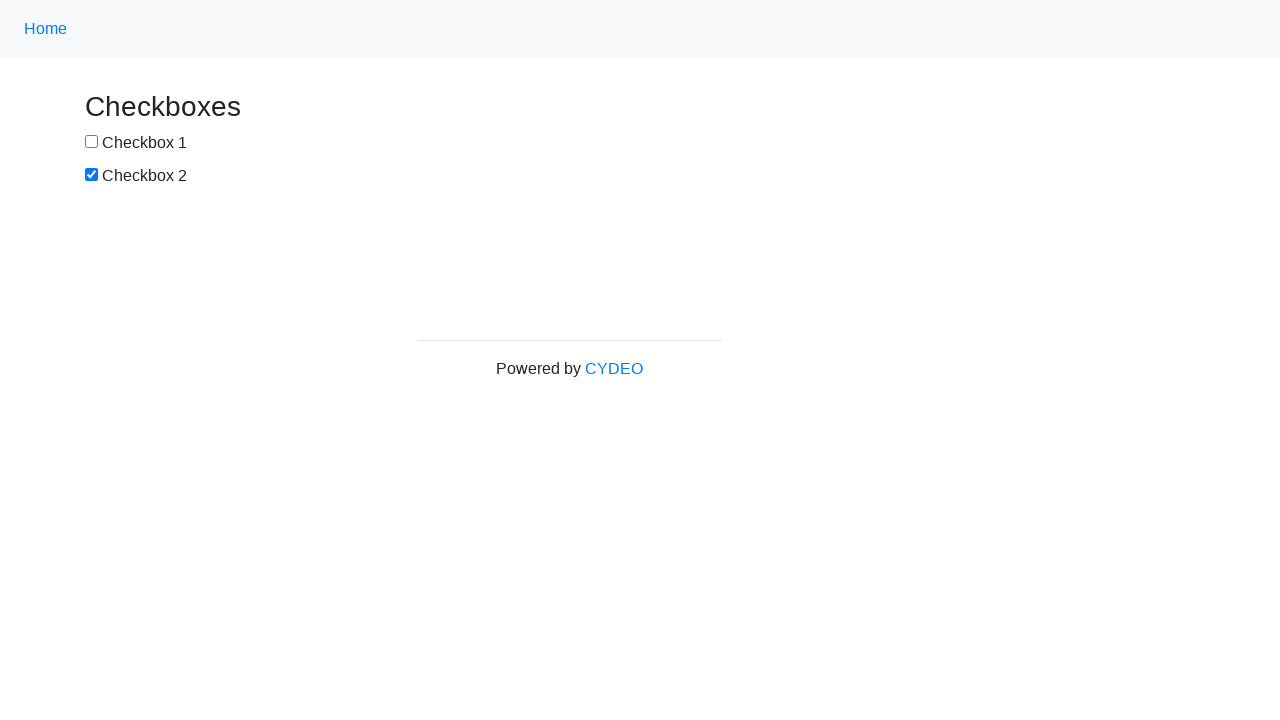

Located checkbox2 element
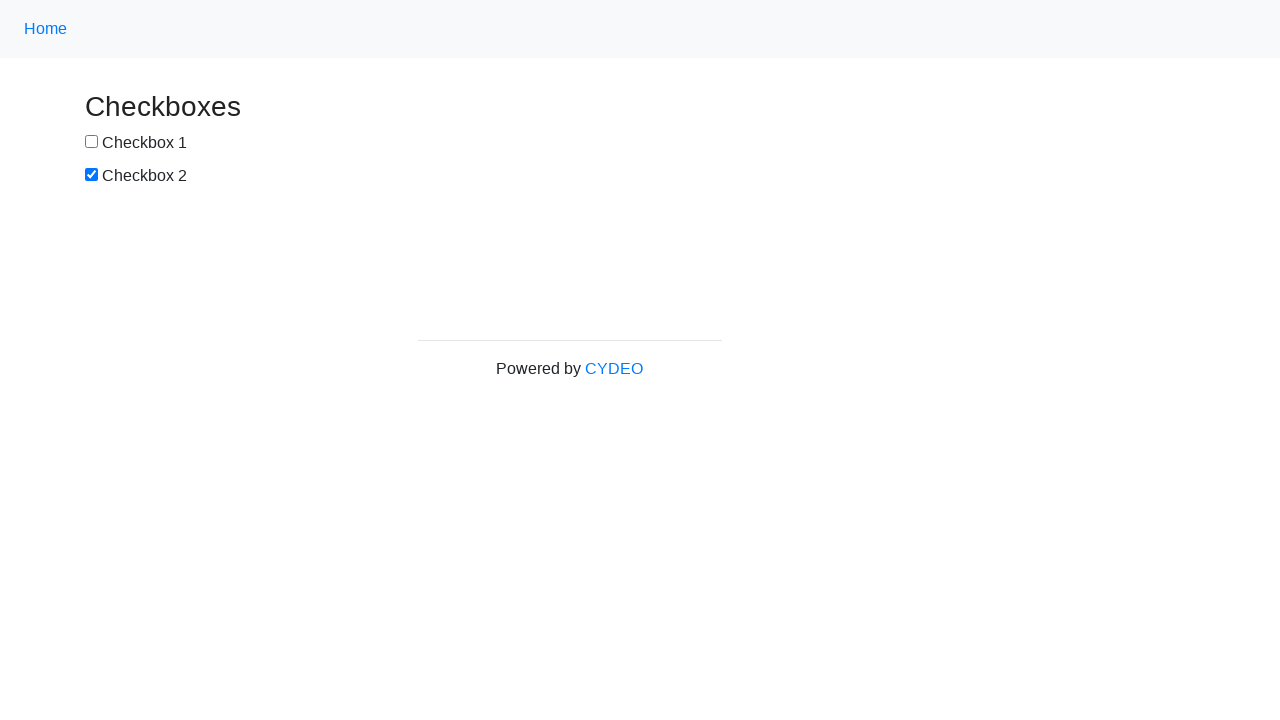

Checked checkbox1 selection state: False
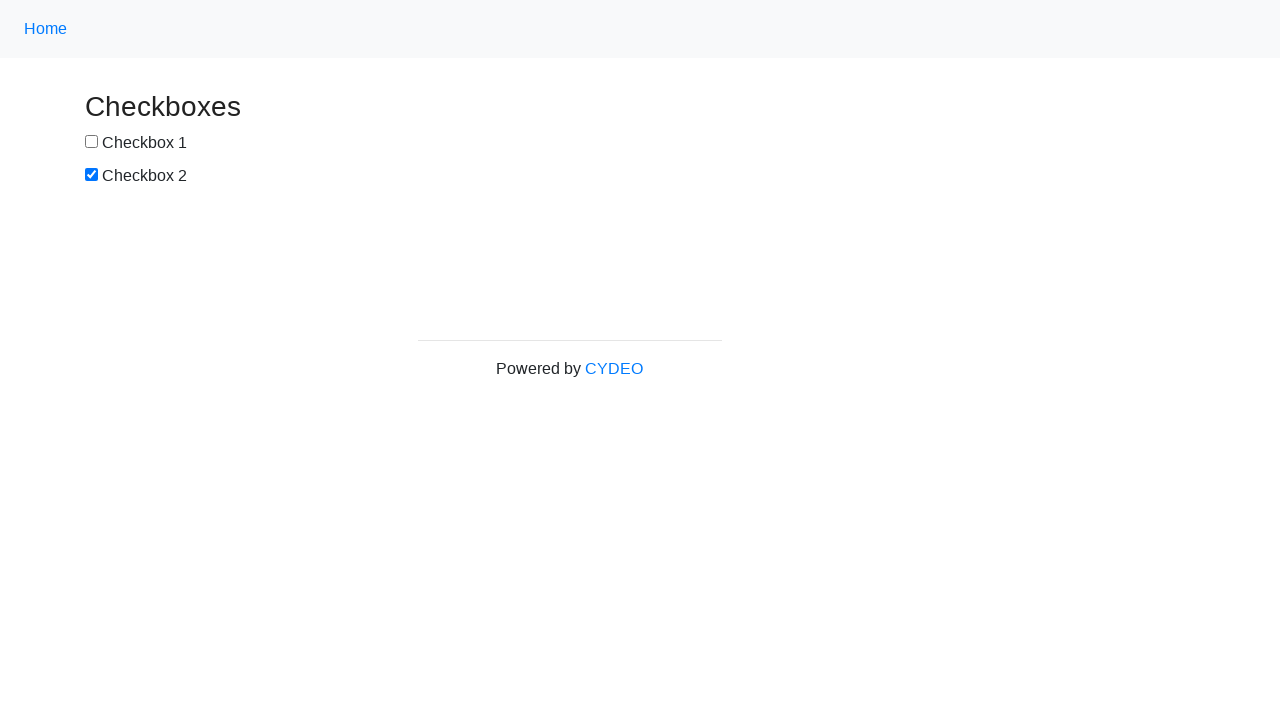

Checked checkbox2 selection state: True
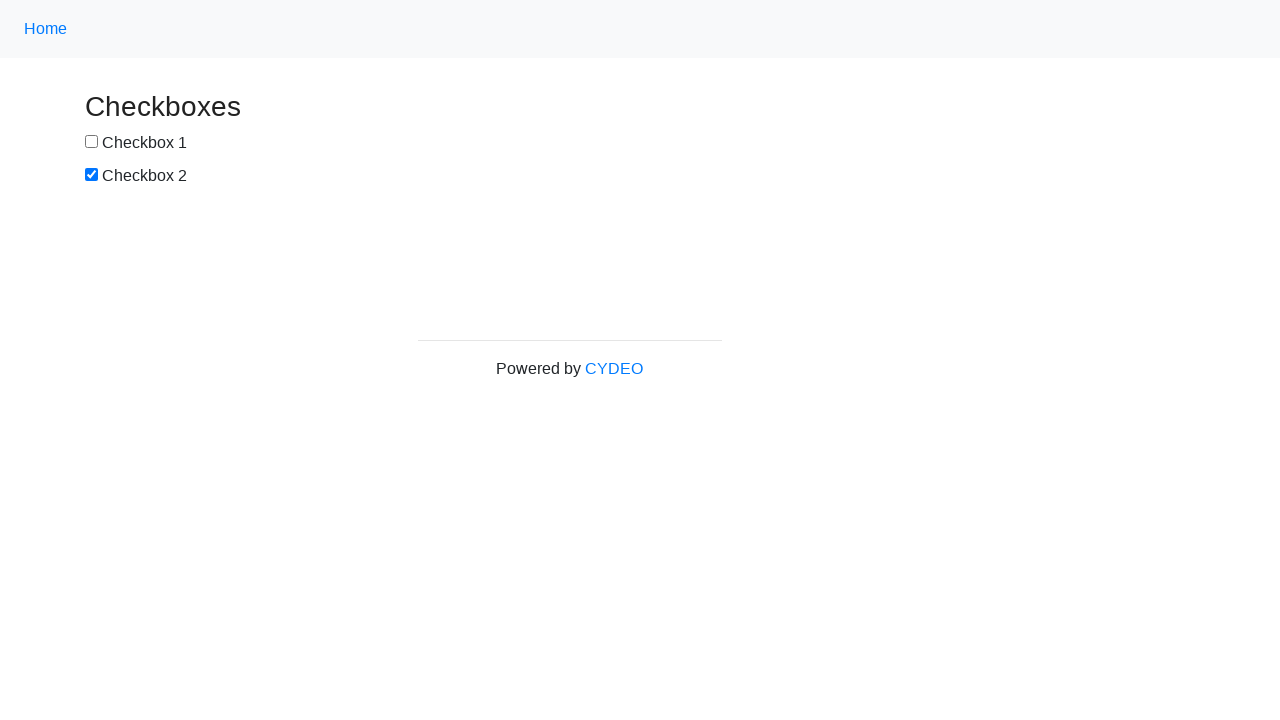

Toggled checkbox2 (unchecked because it was selected) at (92, 175) on xpath=//input[@name='checkbox2']
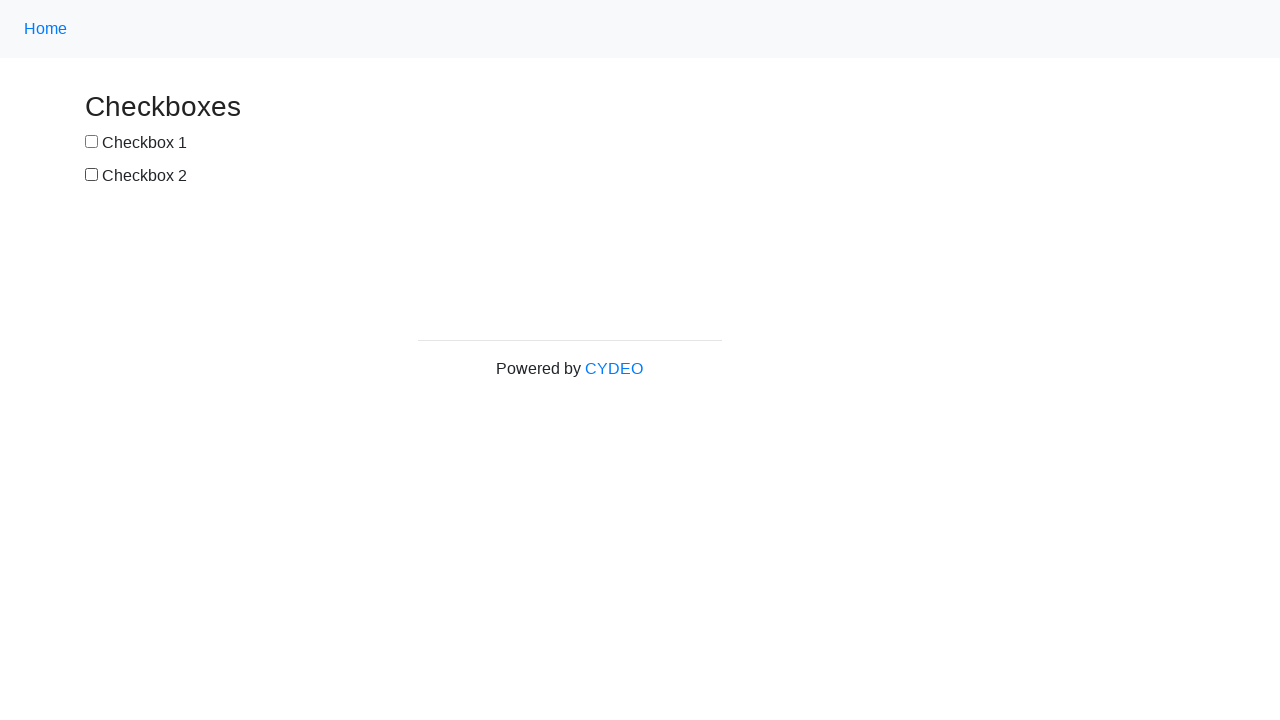

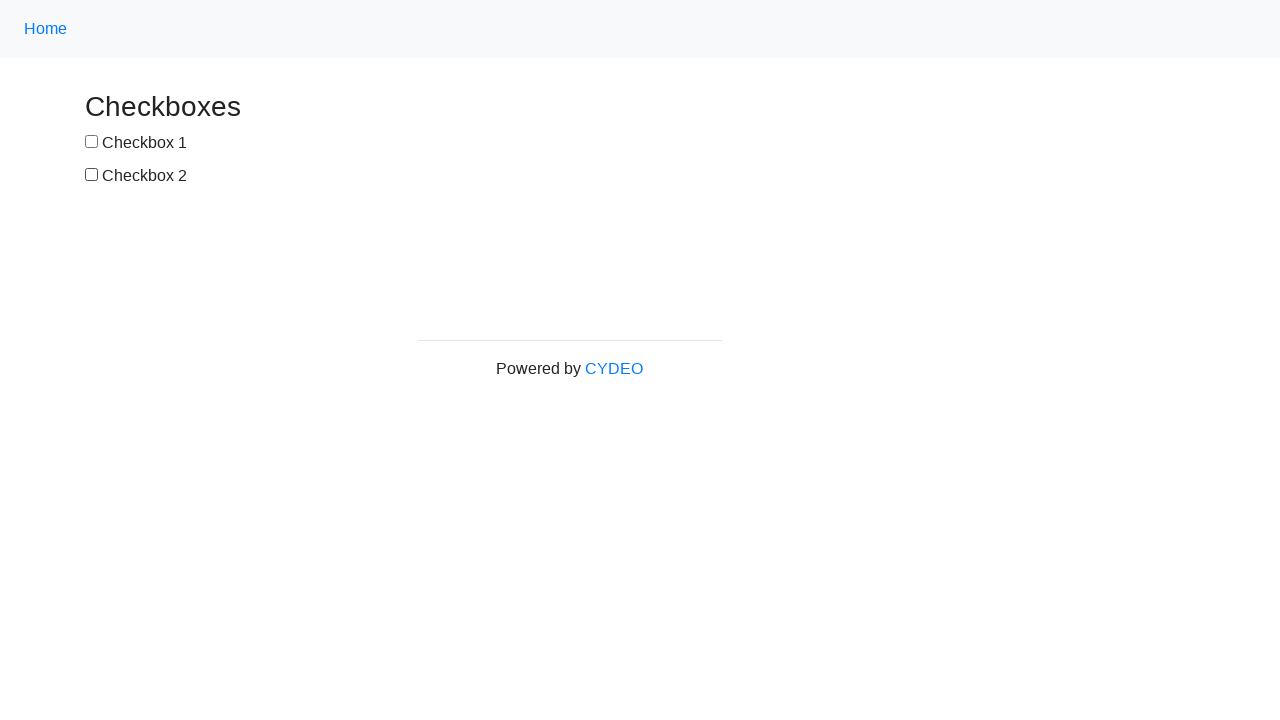